Tests browser window manipulation by navigating to W3Schools and adjusting the window size and position

Starting URL: https://www.w3schools.com/

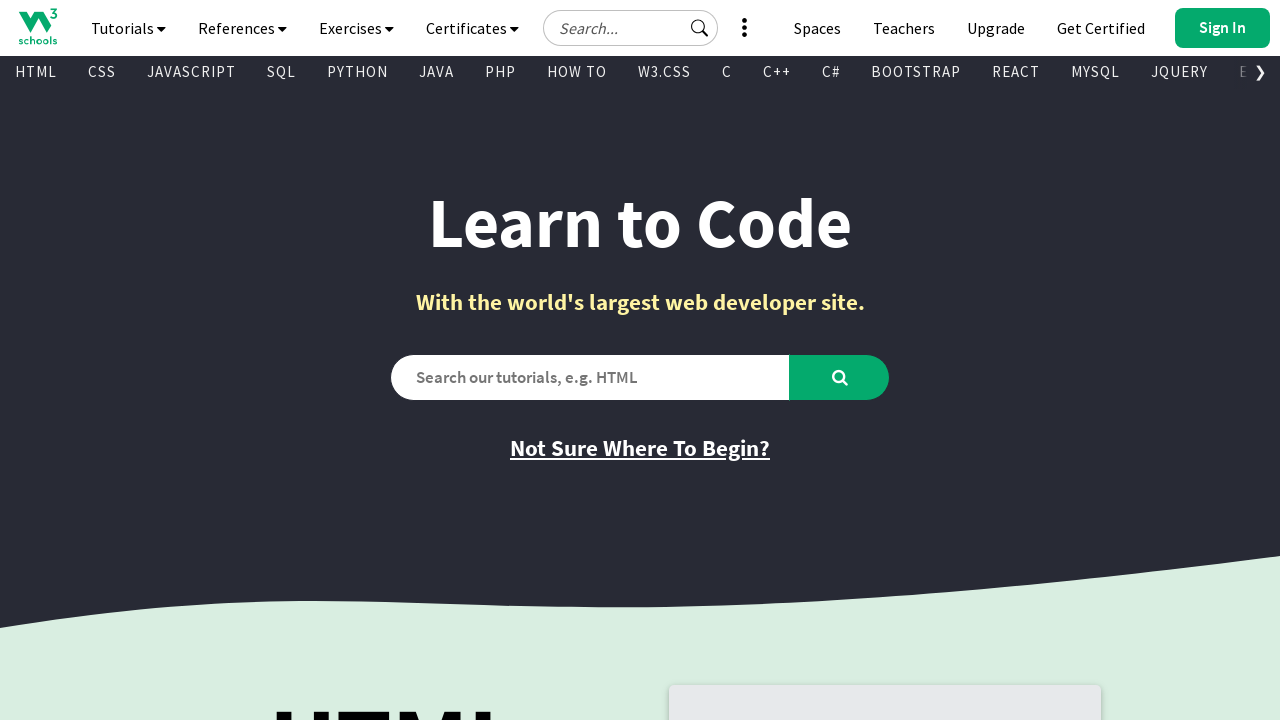

Set viewport to maximized size (1920x1080)
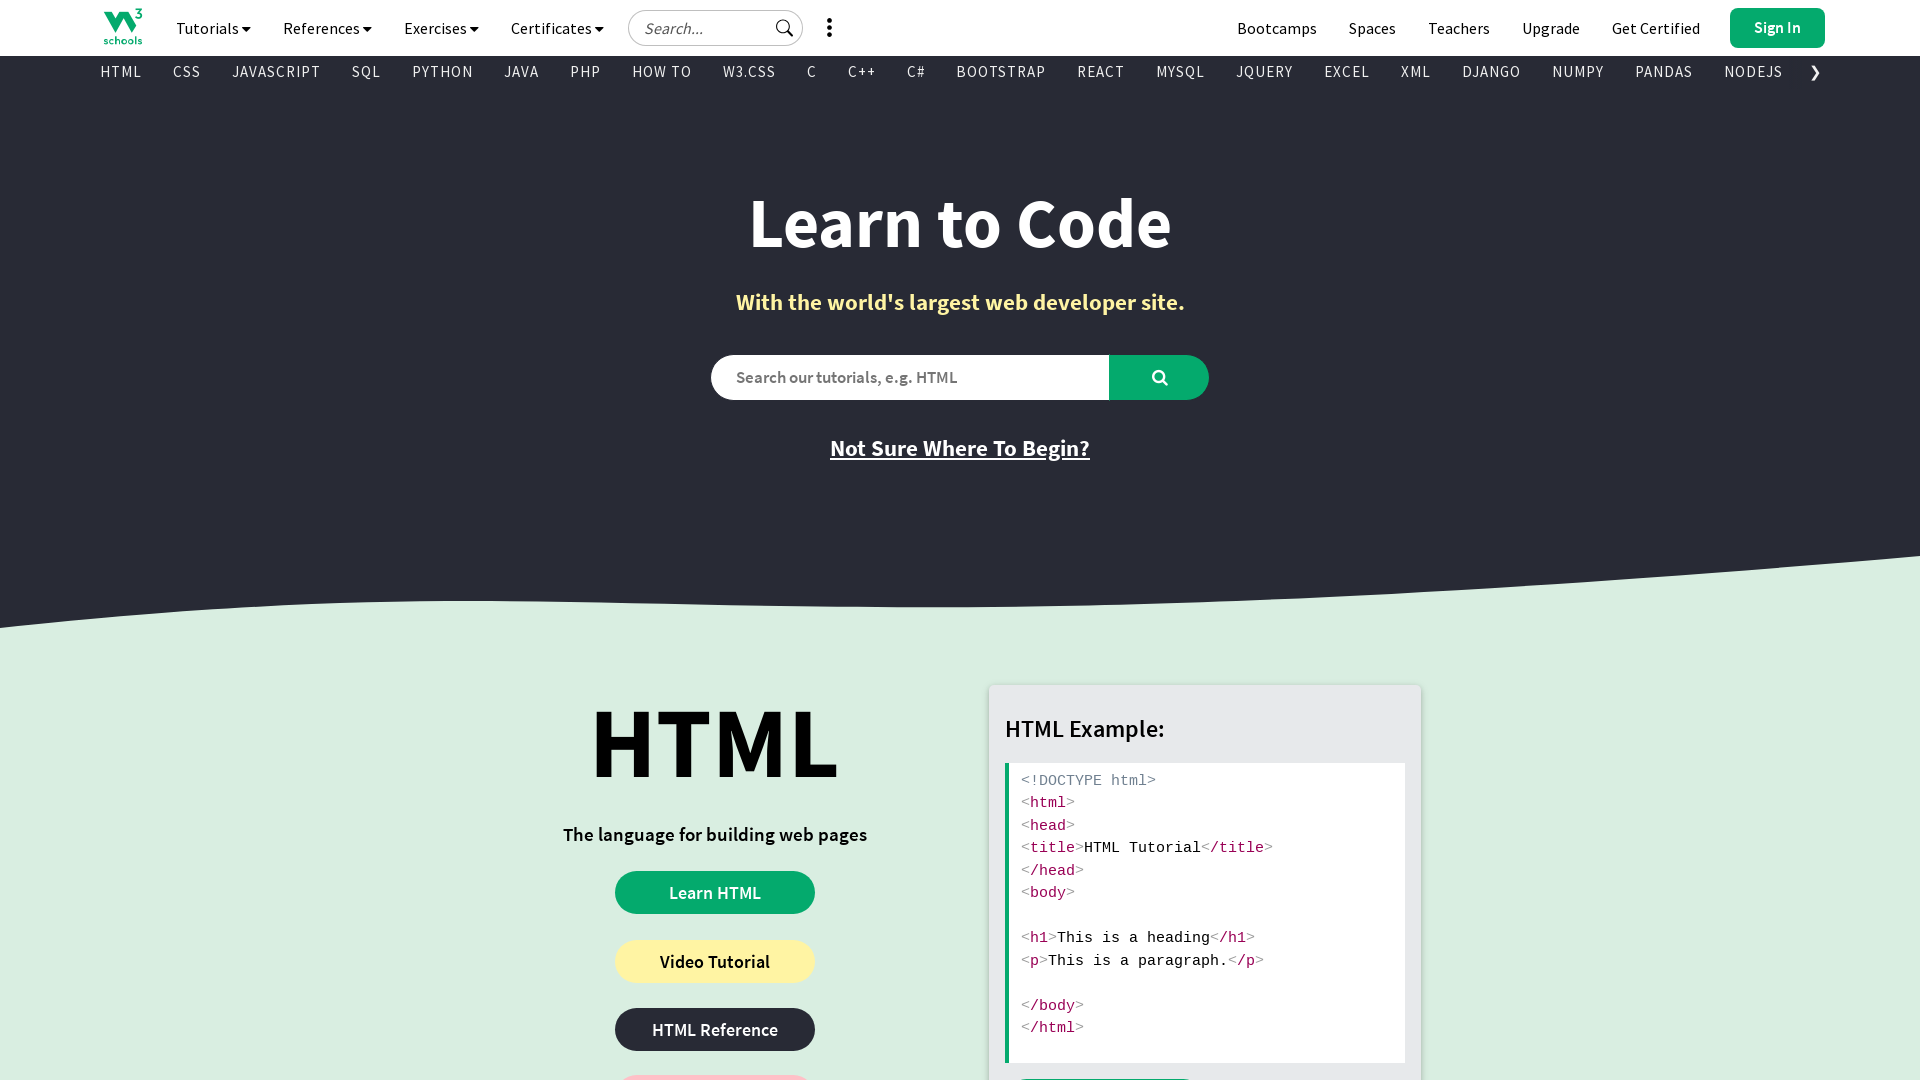

Set viewport to small size (100x400)
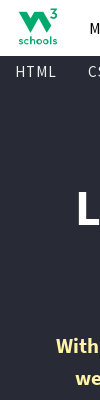

Waited 2 seconds to observe viewport changes
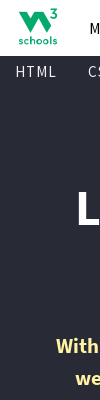

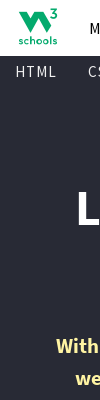